Navigates to the LMS page, scrolls down to find the "Actionable Training" heading, and verifies its text content

Starting URL: https://alchemy.hguy.co/lms

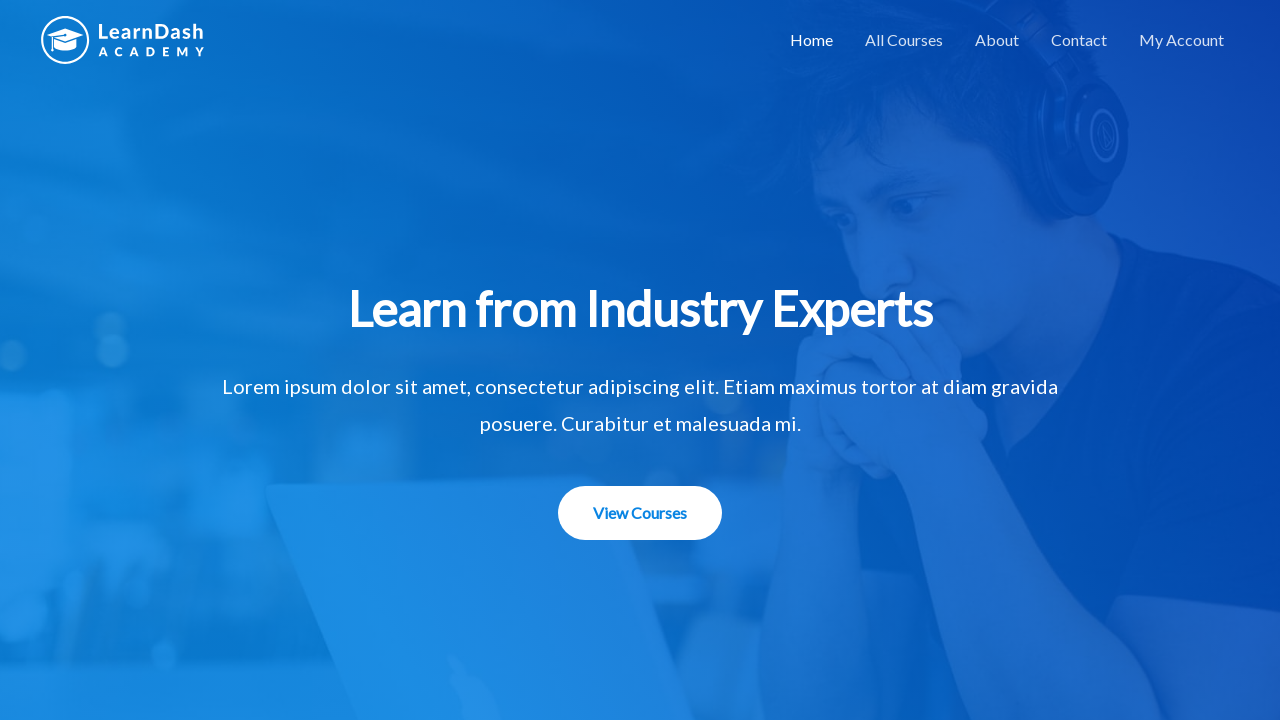

Navigated to LMS page at https://alchemy.hguy.co/lms
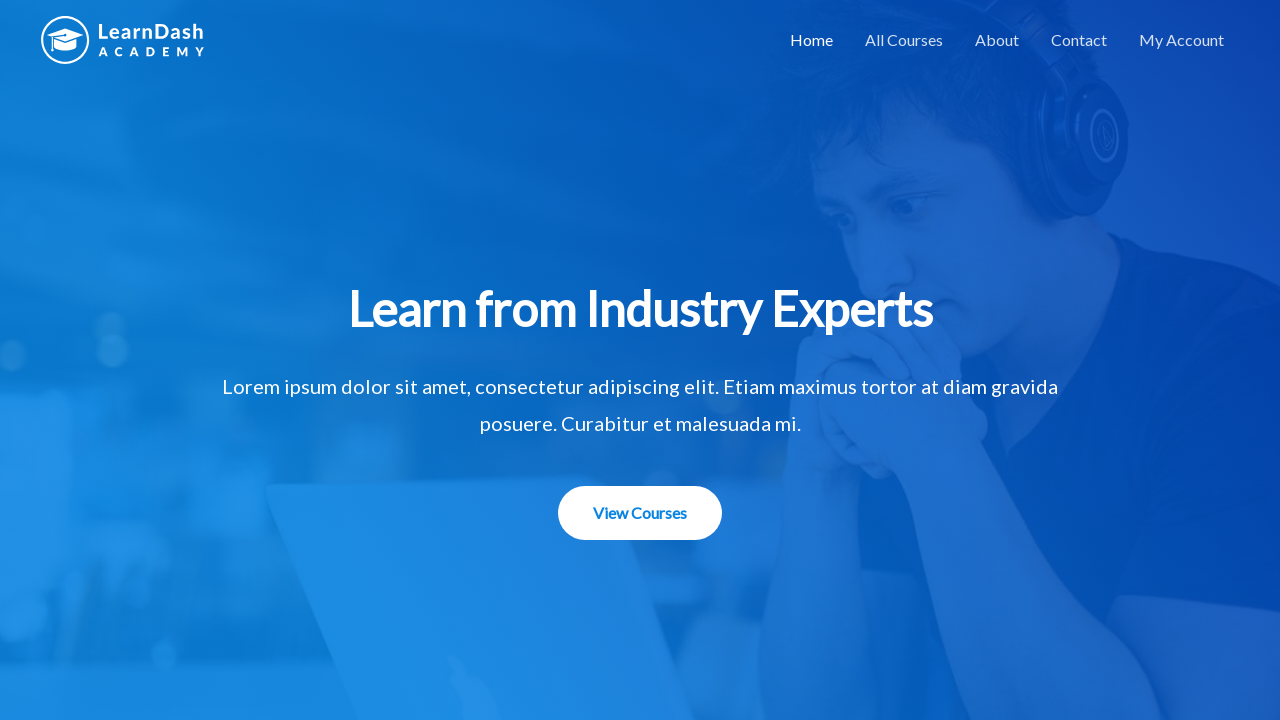

Located 'Actionable Training' heading element
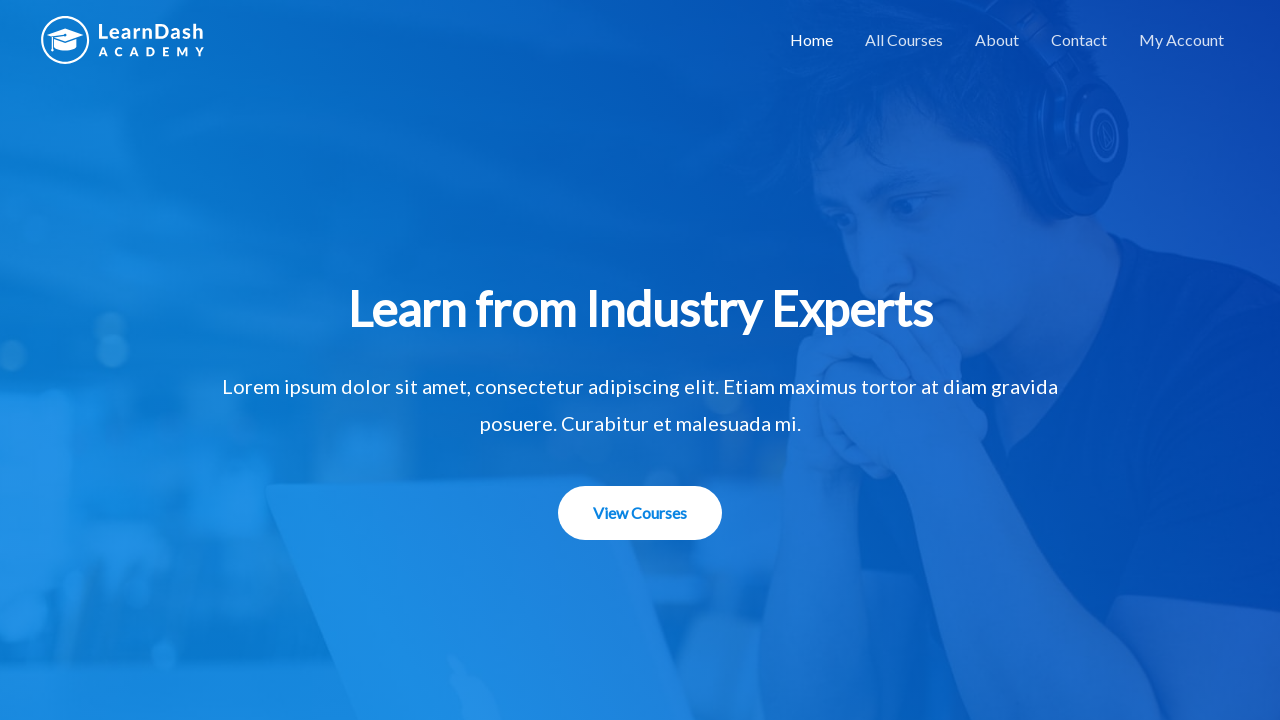

Scrolled to 'Actionable Training' heading
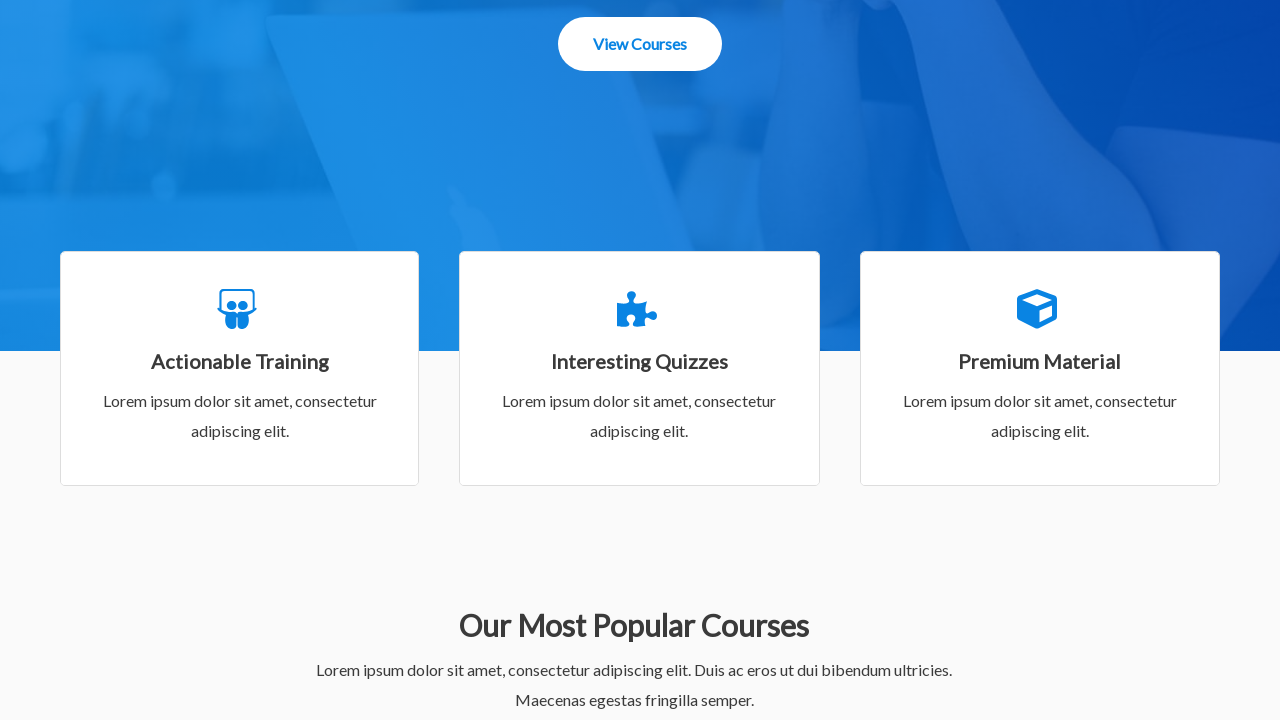

Waited for heading element to be visible
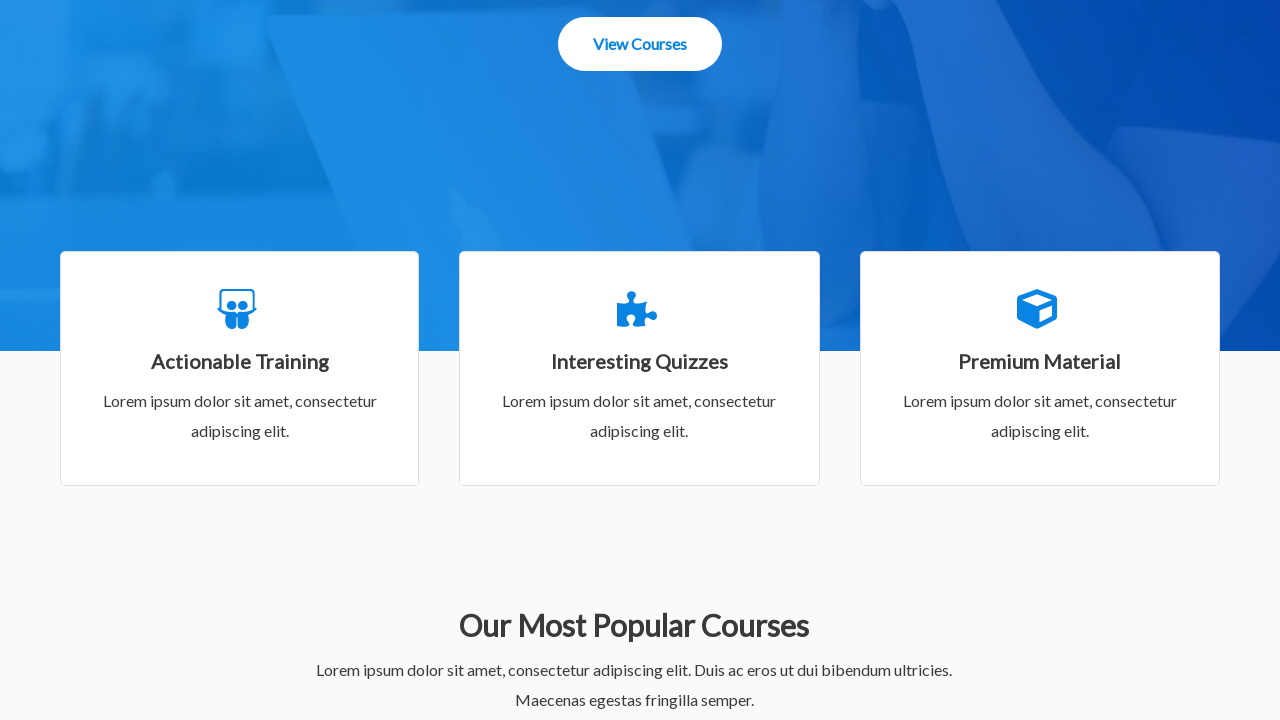

Verified 'Actionable Training' heading text content
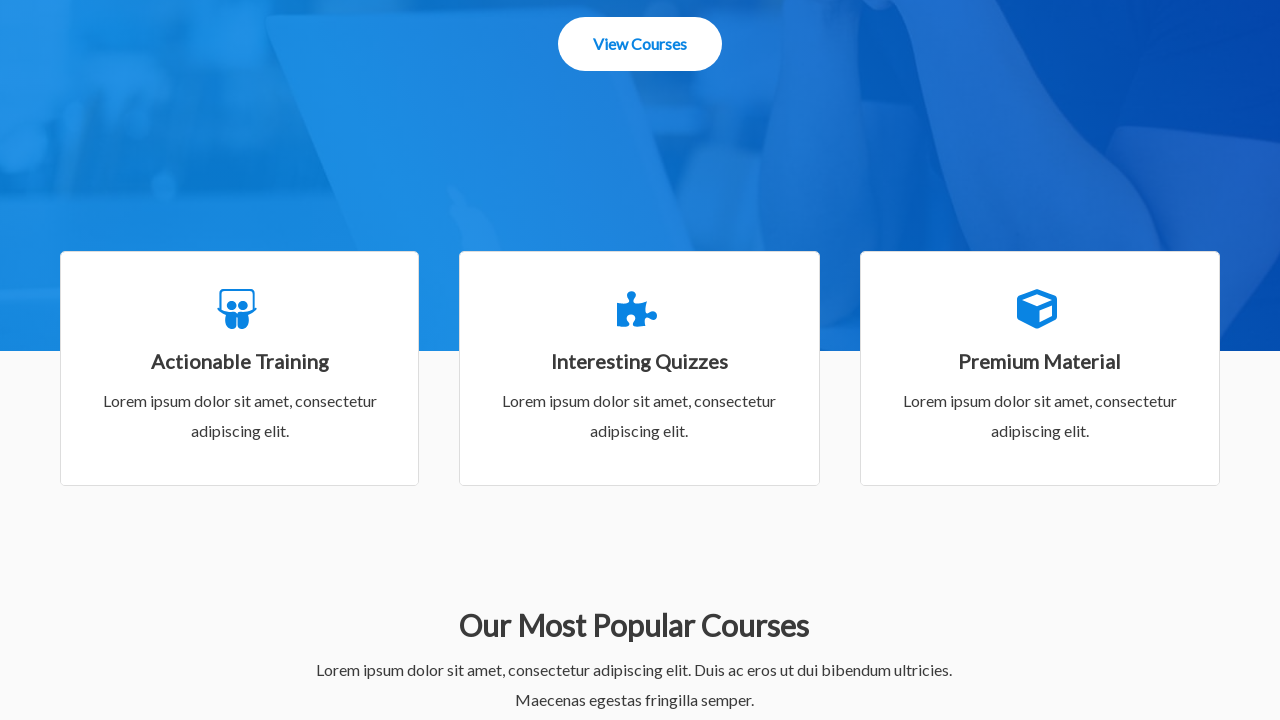

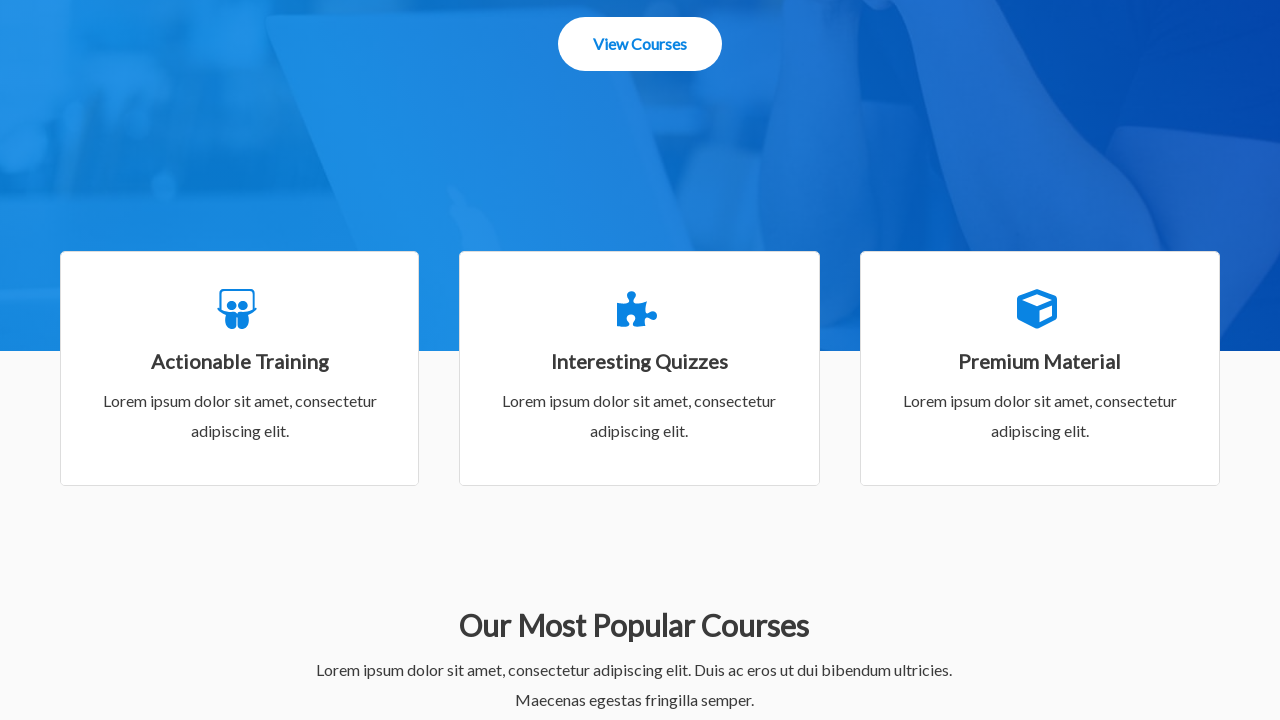